Navigates to the Demoblaze e-commerce demo site homepage and waits for the page to load

Starting URL: https://demoblaze.com/index.html

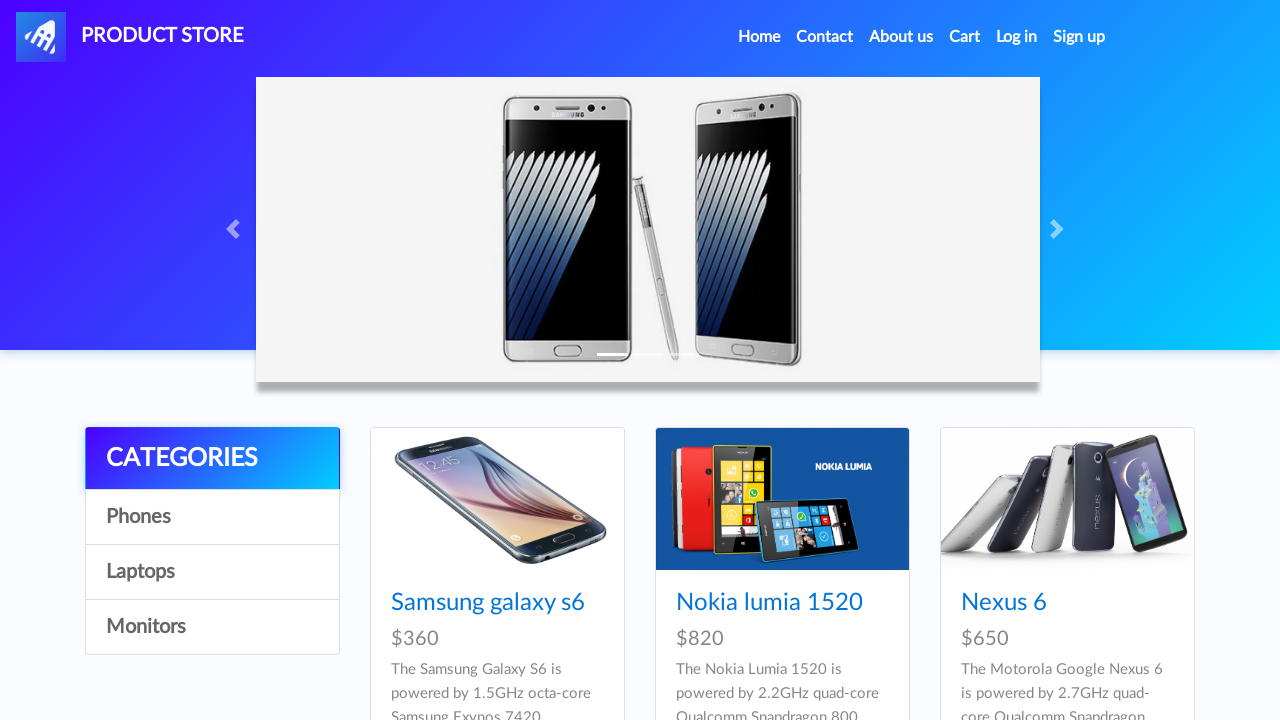

Waited for DOM content to load on Demoblaze homepage
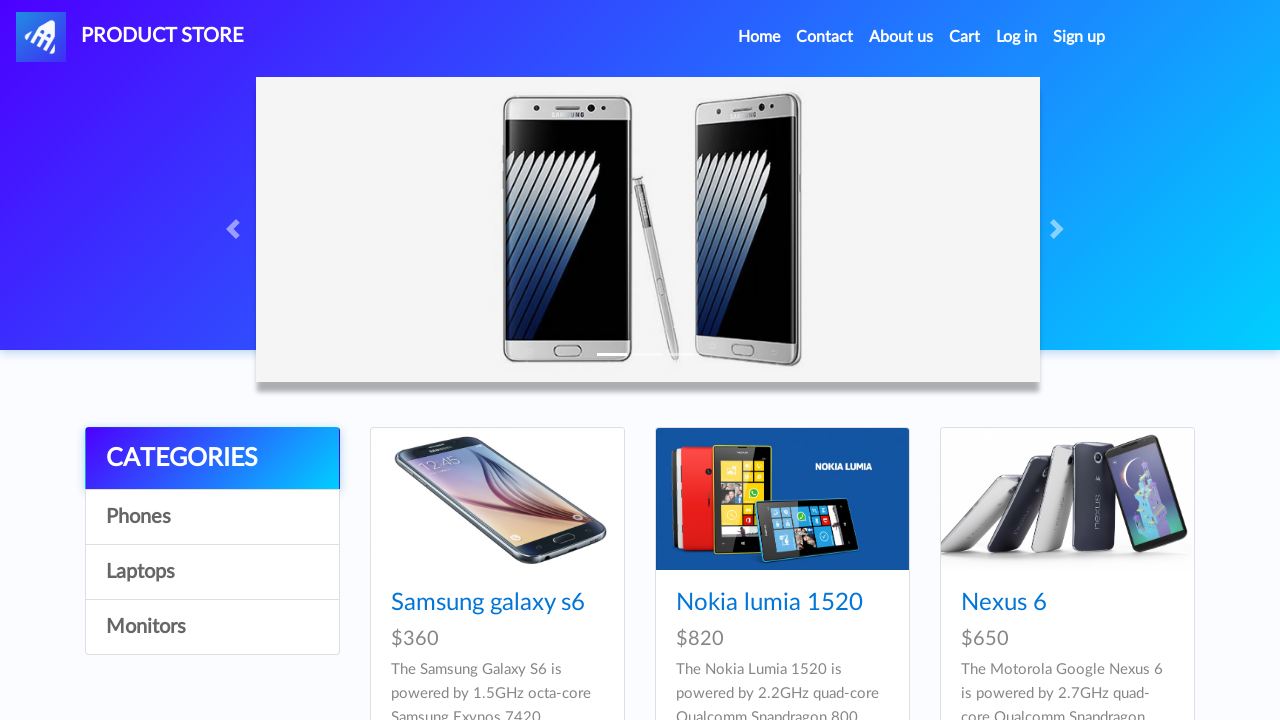

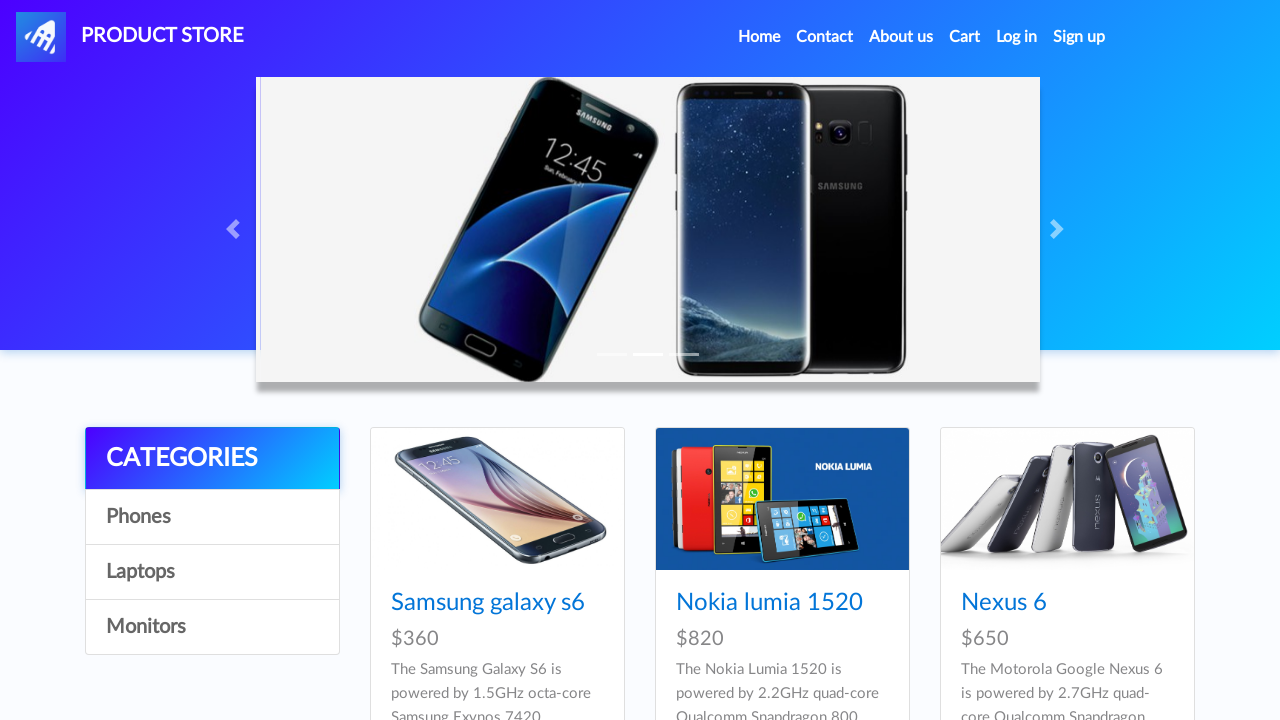